Tests filling input fields by entering text into a text field and password field

Starting URL: https://bonigarcia.dev/selenium-webdriver-java/web-form.html

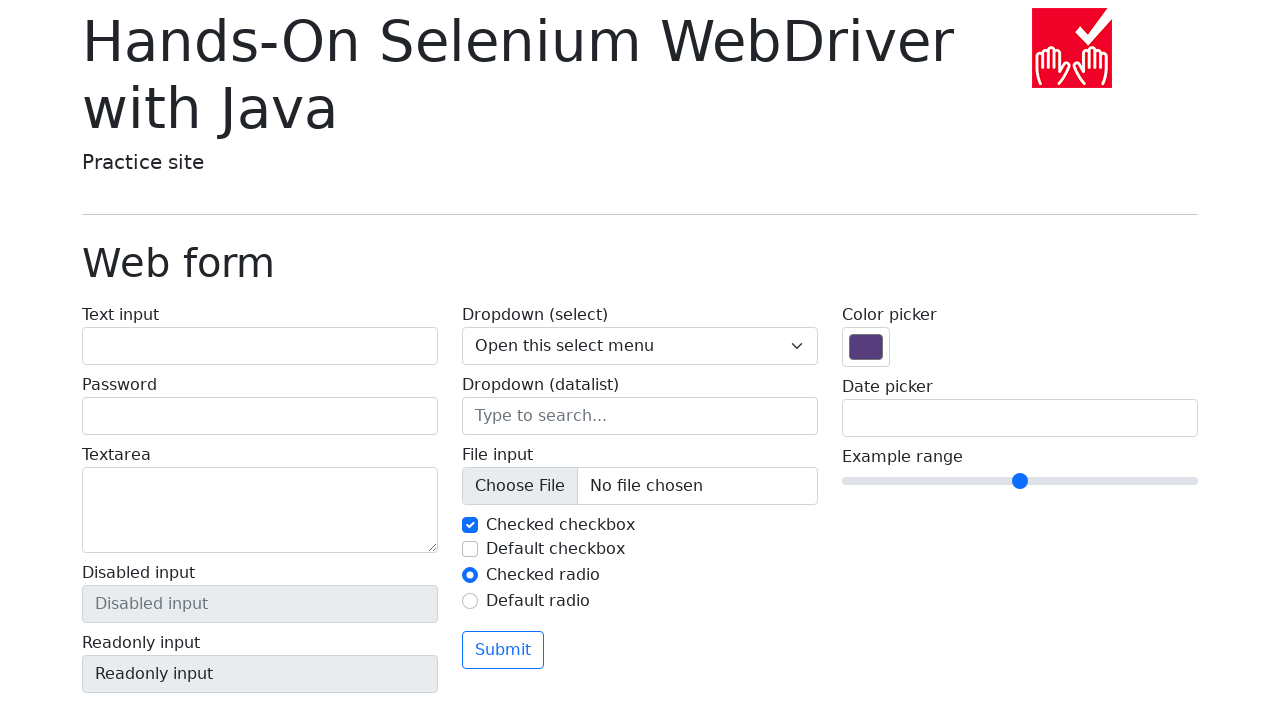

Filled text input field with 'Hello Selenium' on #my-text-id
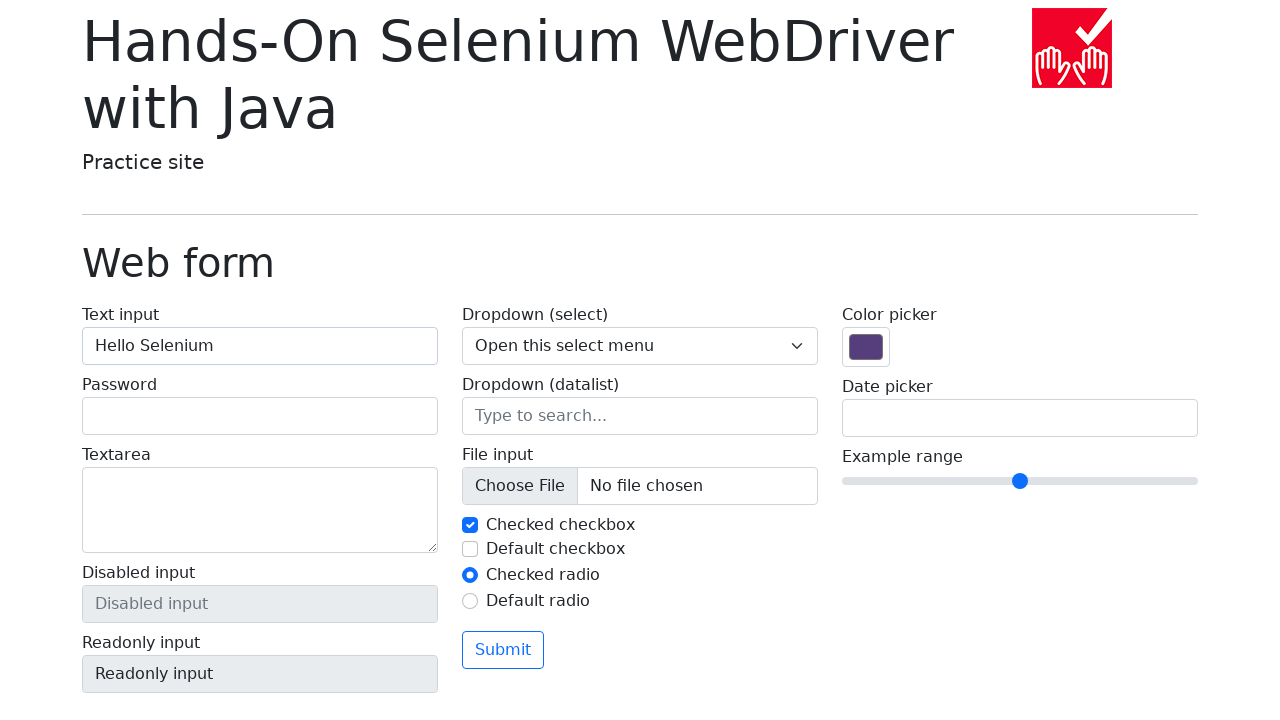

Filled password field with 'Selenium123' on input[name='my-password']
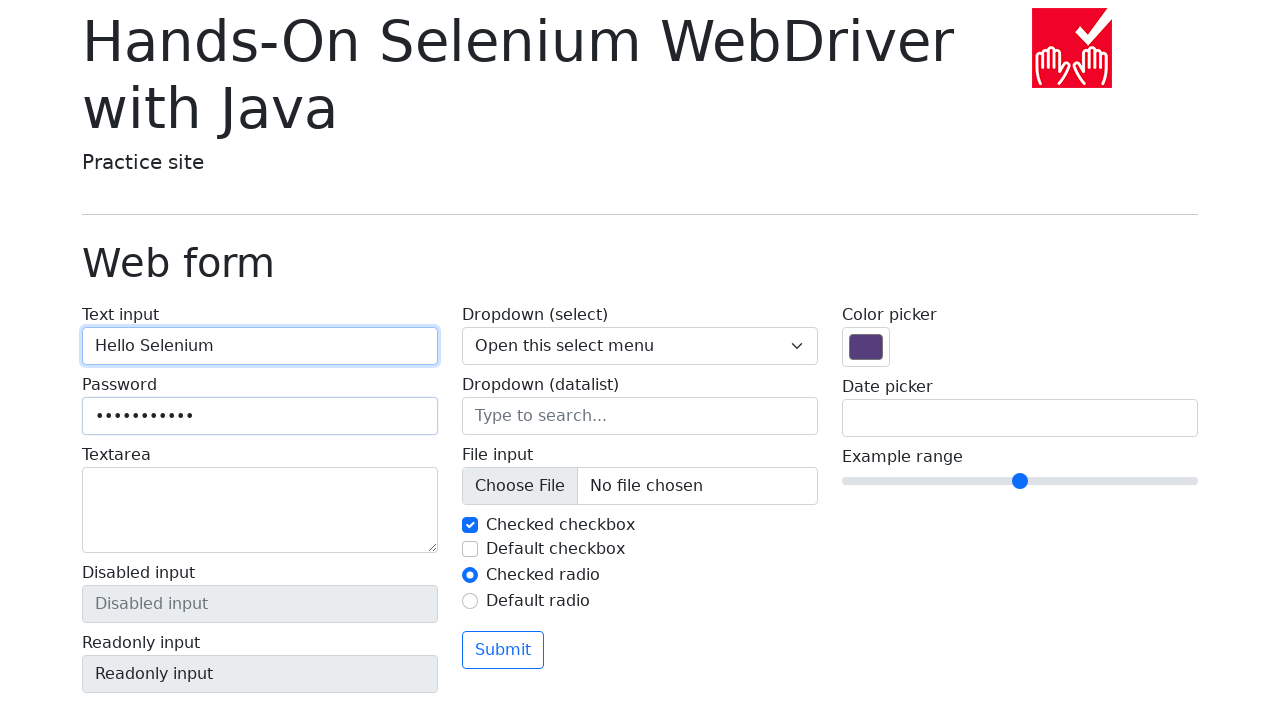

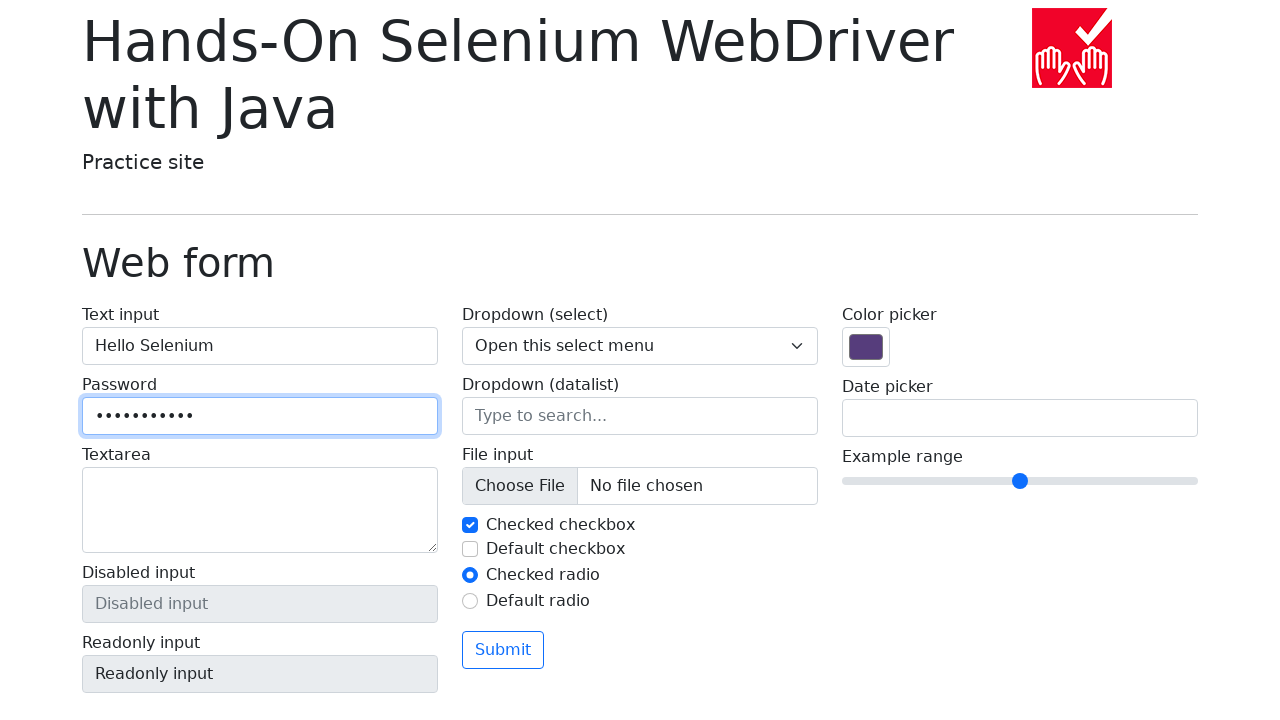